Tests calculator division operation by dividing 56 by 78 and verifying the correct decimal result

Starting URL: https://safatelli.github.io/tp-test-logiciel/assets/calc.html

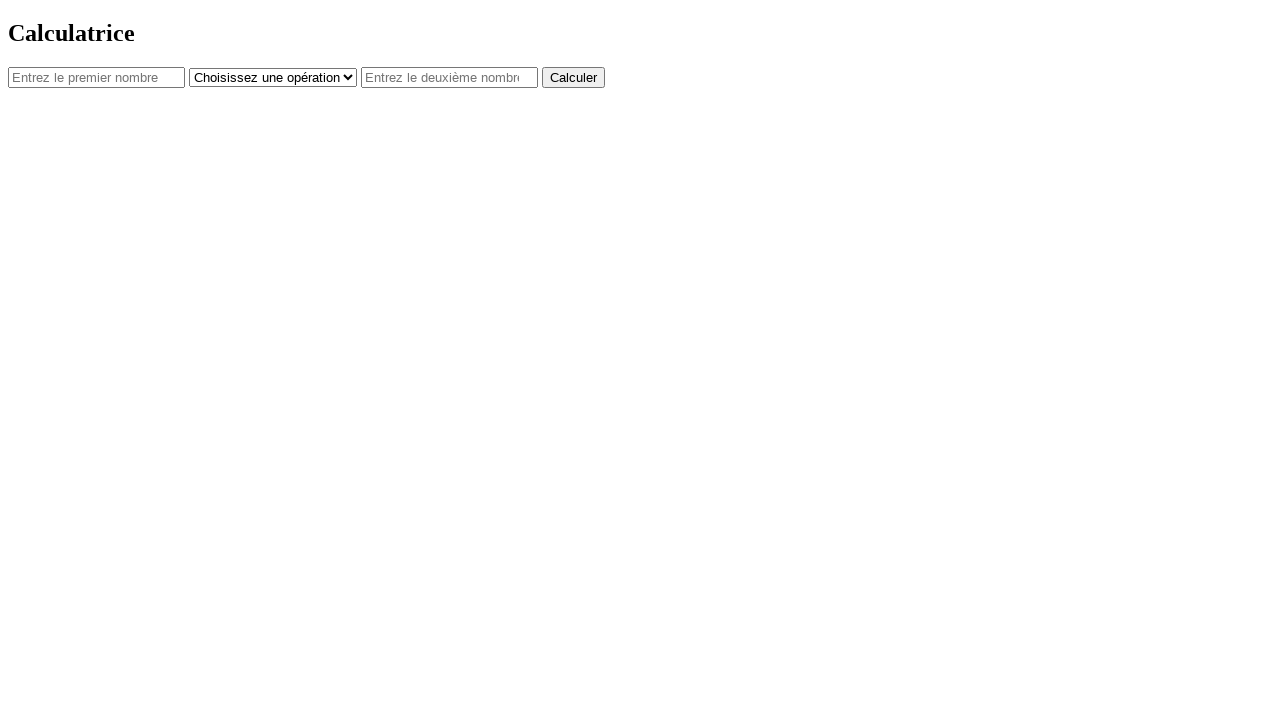

Clicked first number input field at (96, 77) on #num1
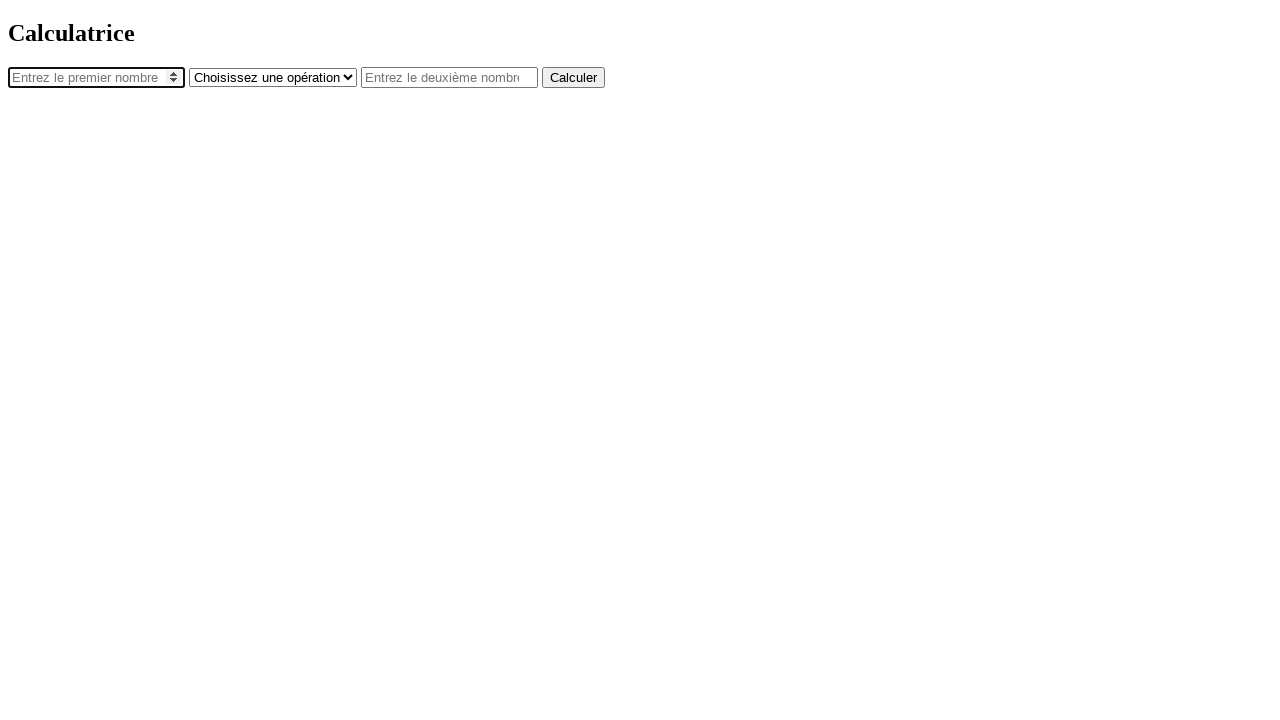

Filled first number field with 56 on #num1
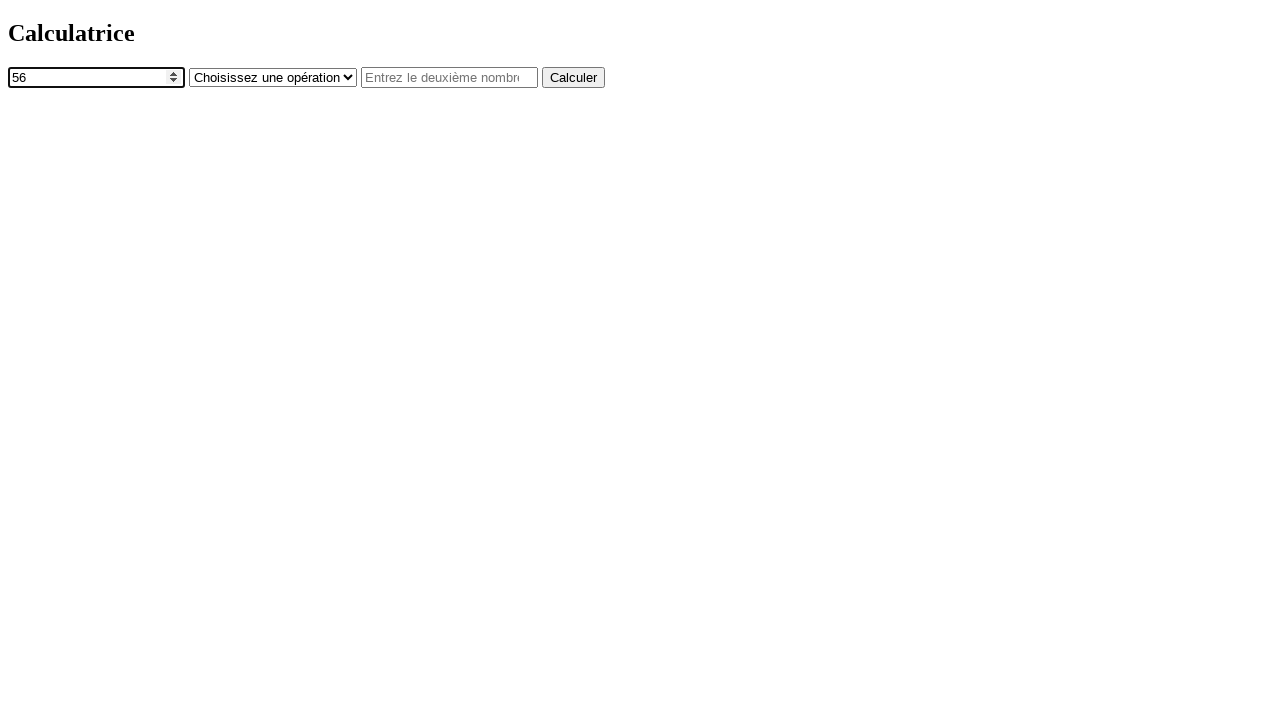

Clicked operator dropdown at (273, 77) on #operator
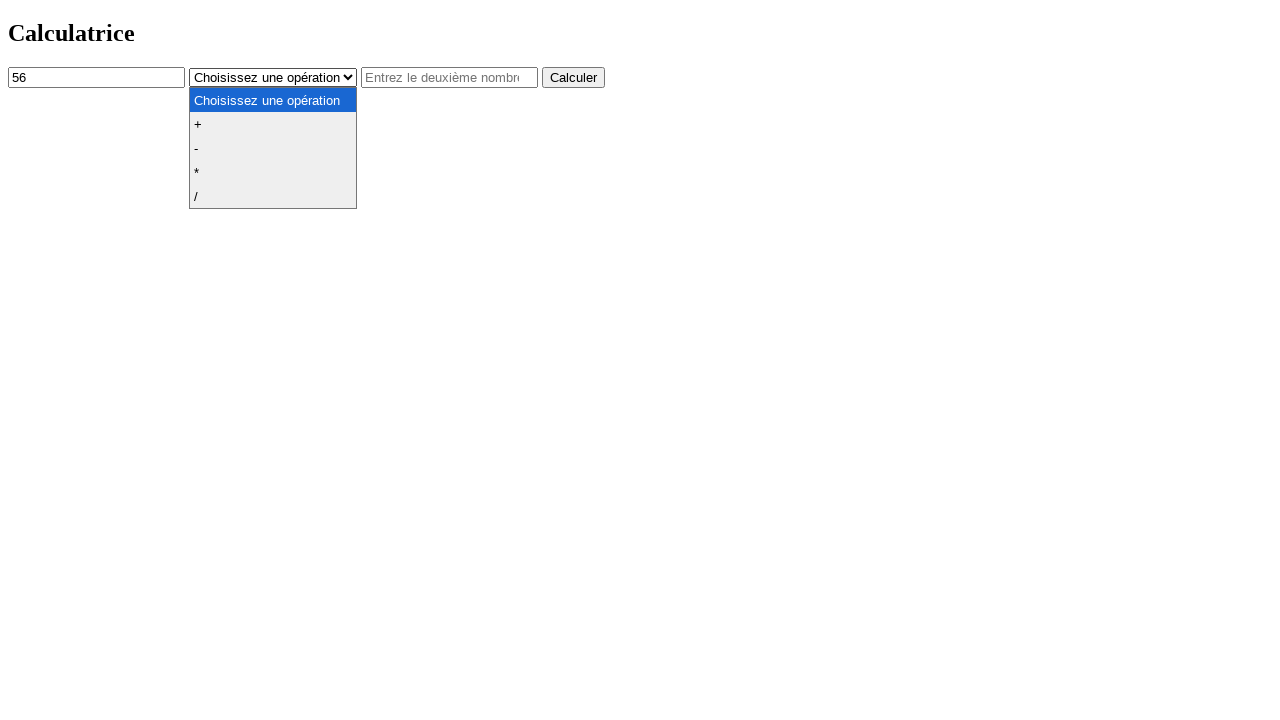

Selected division operator from dropdown on #operator
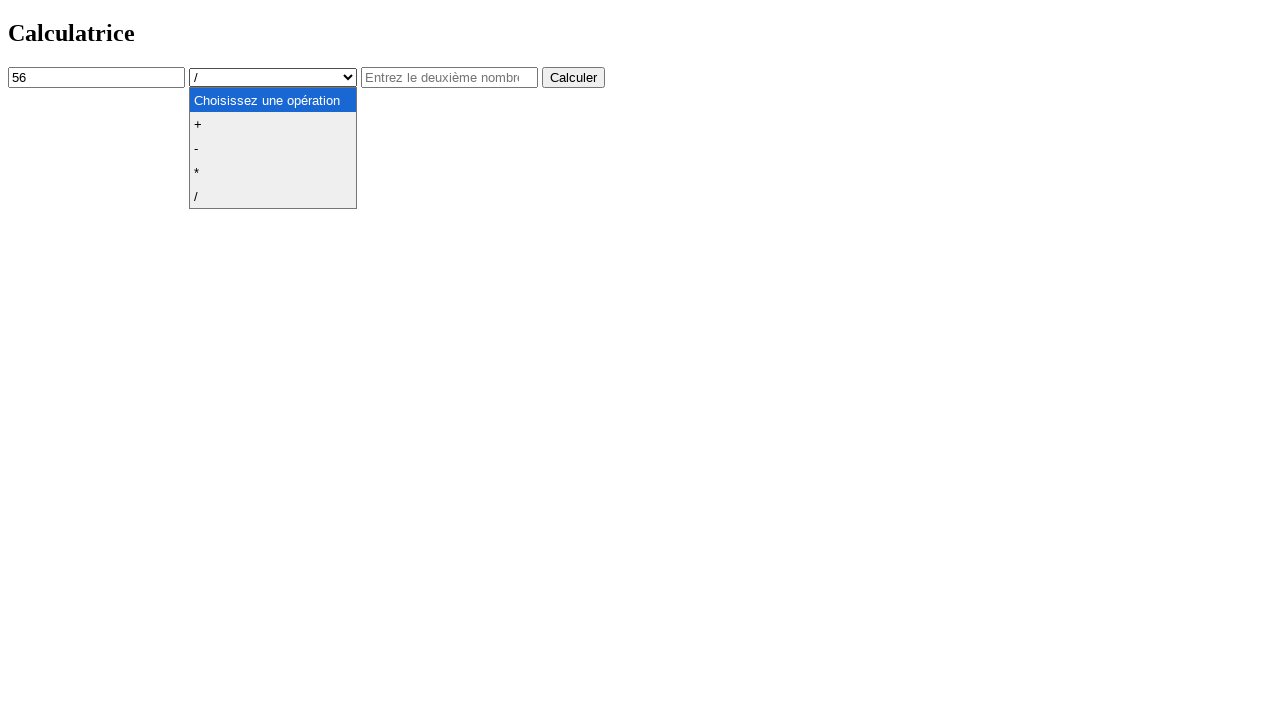

Clicked second number input field at (450, 77) on #num2
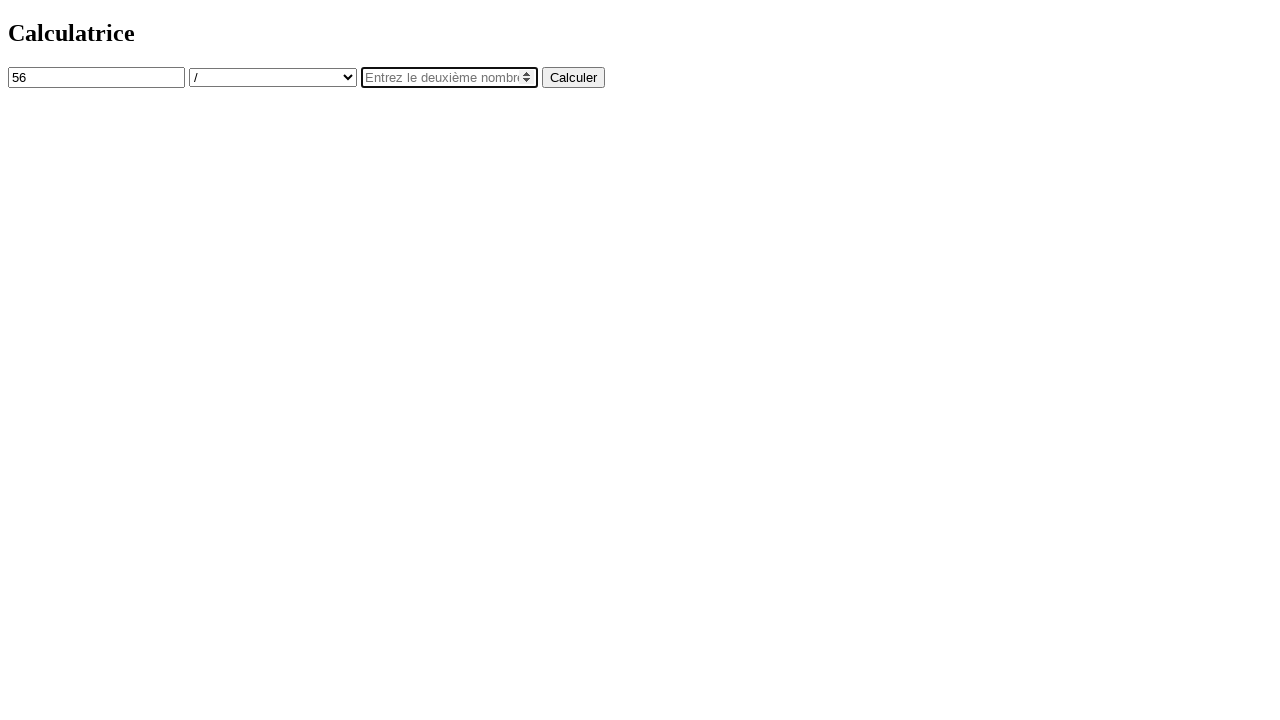

Filled second number field with 78 on #num2
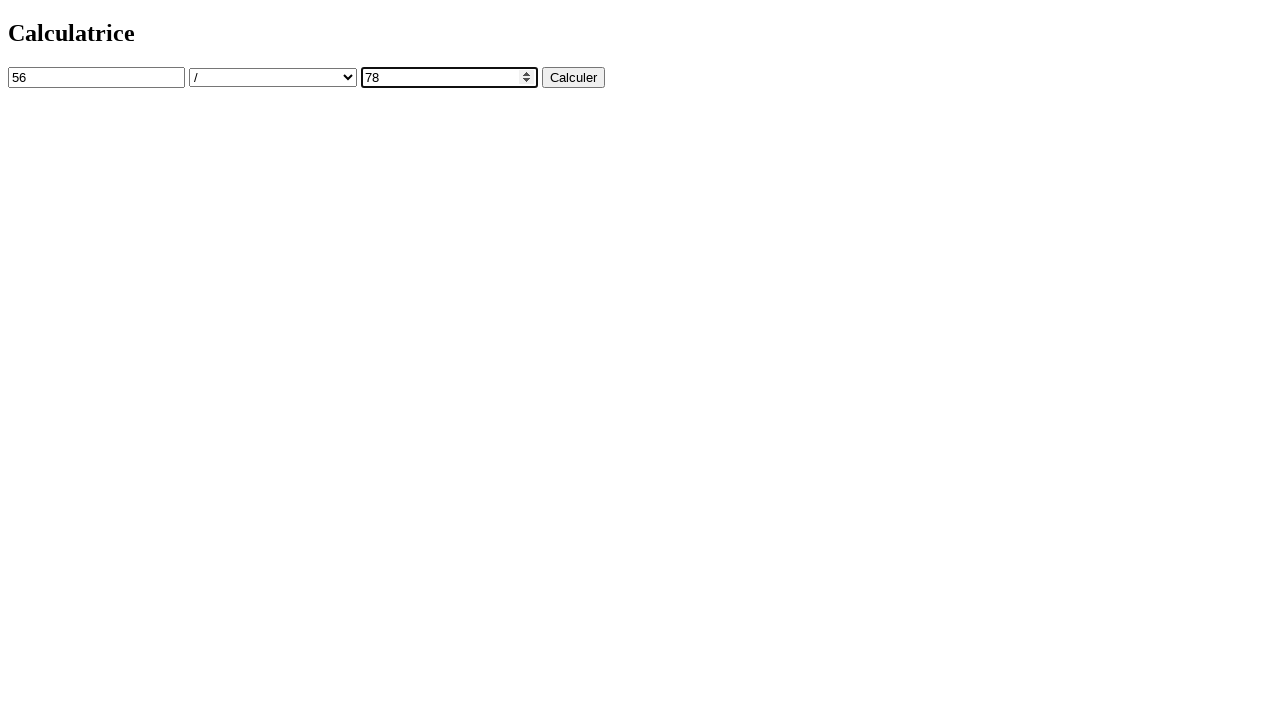

Clicked calculate button at (574, 77) on button
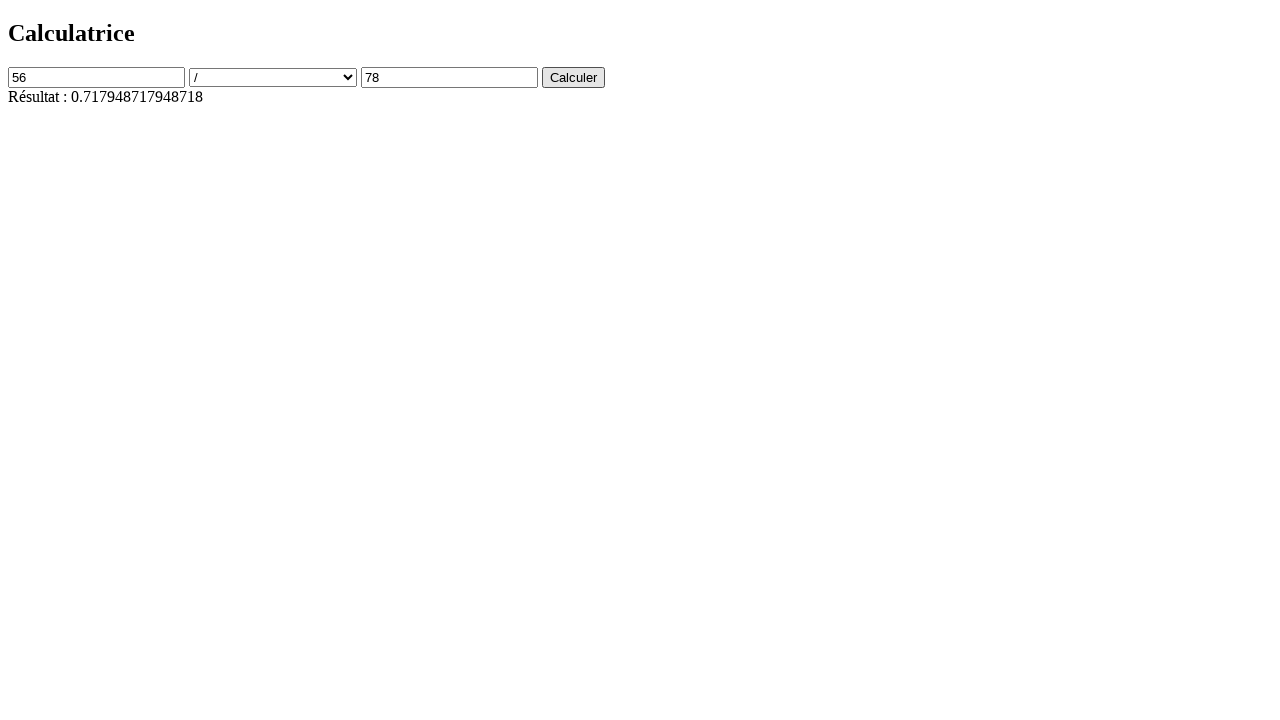

Result element loaded and verified
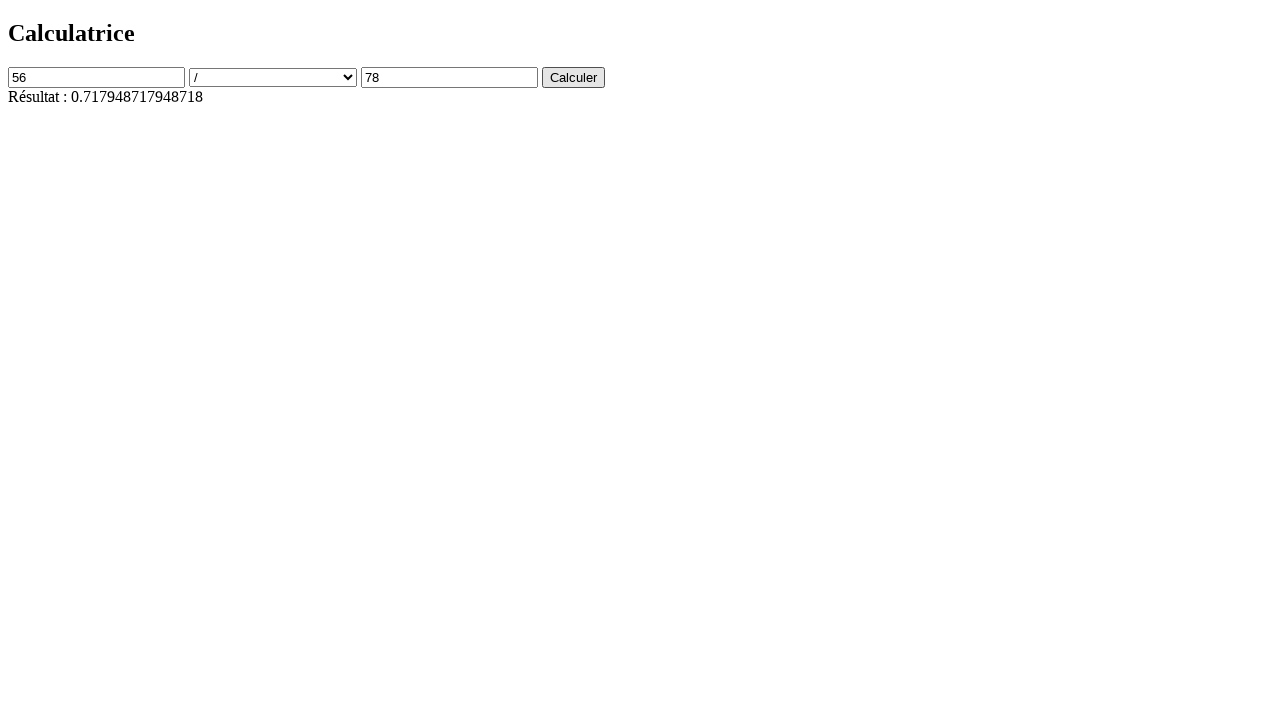

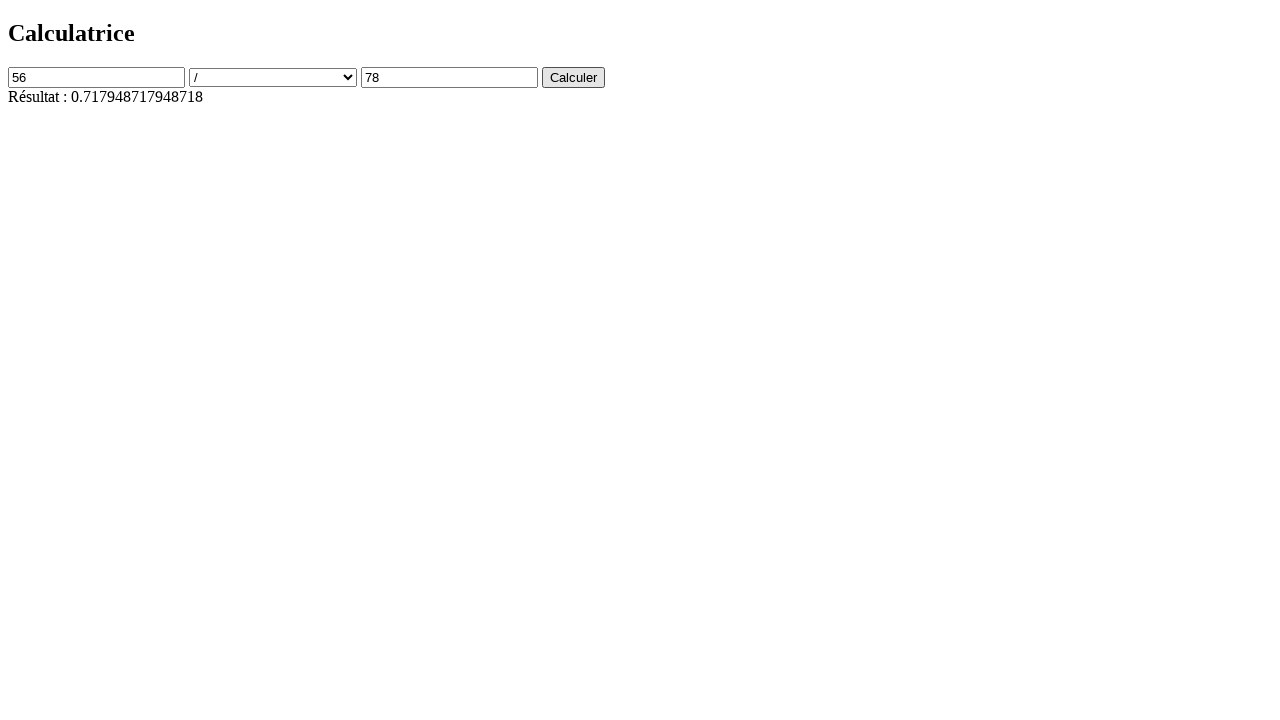